Tests handling of a prompt JavaScript alert by clicking a button that triggers the prompt, entering text, and accepting it.

Starting URL: https://demoqa.com/alerts

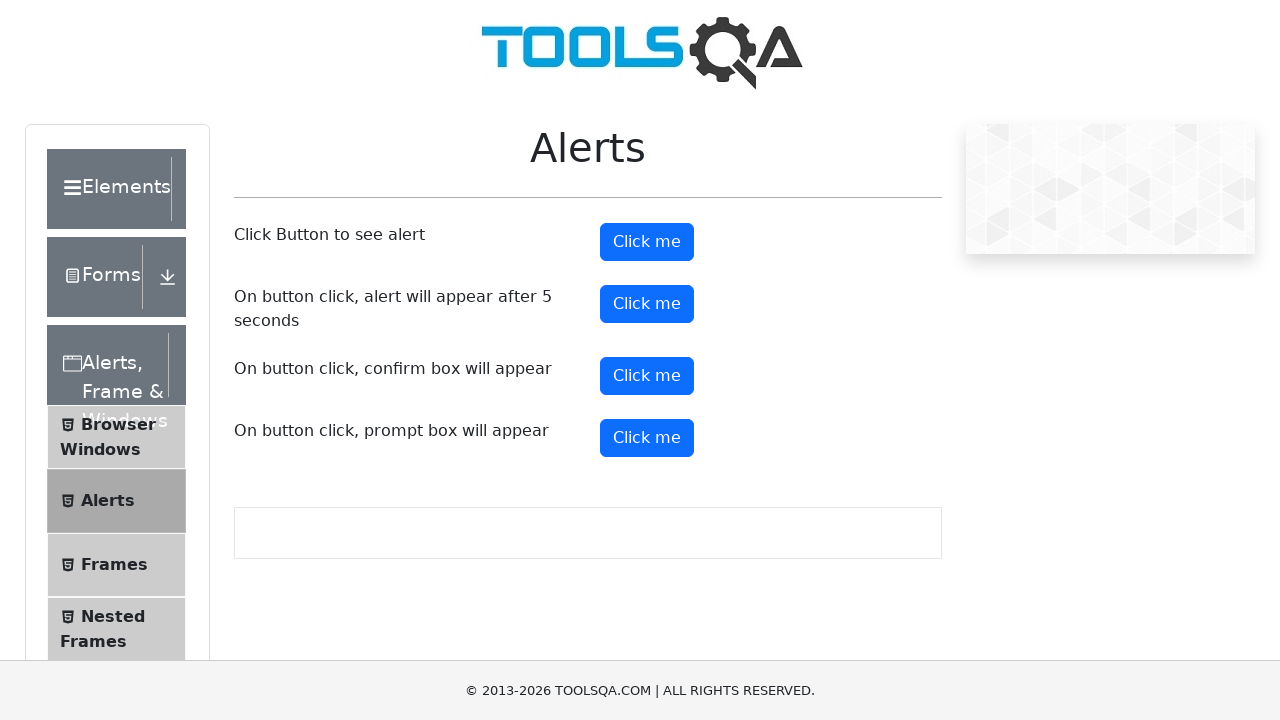

Set up dialog handler to accept prompt with text 'Jennifer'
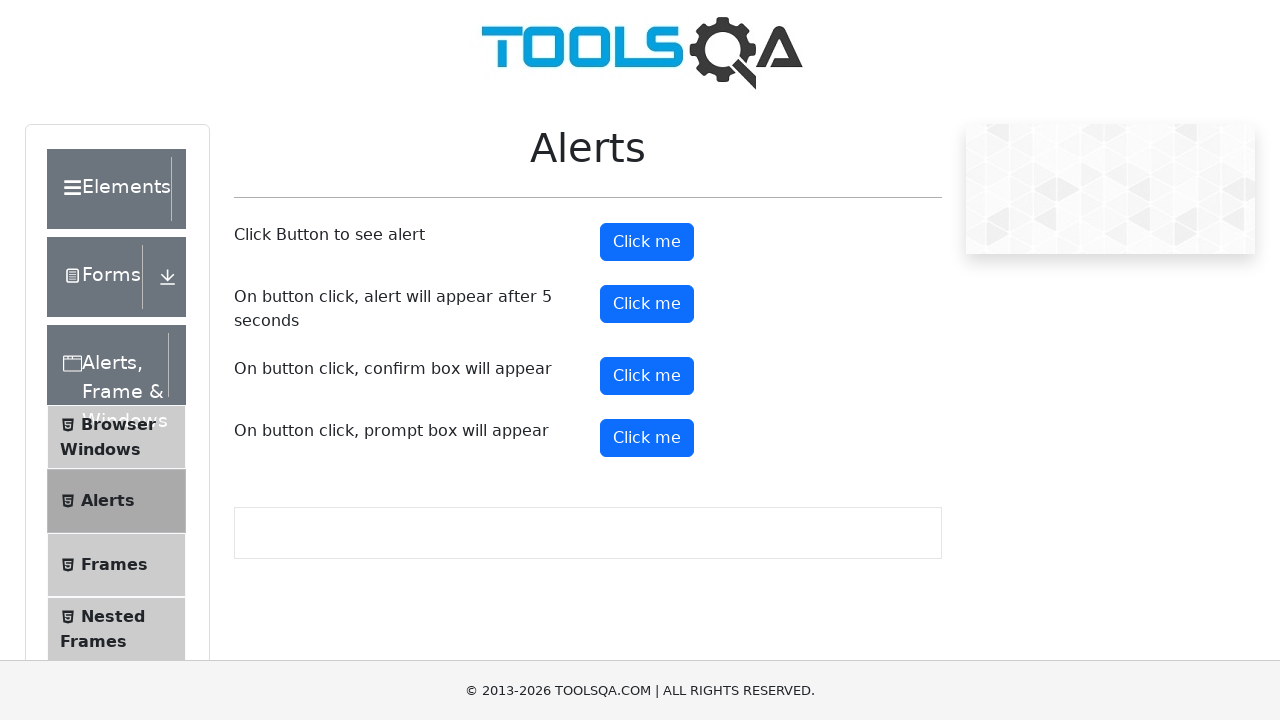

Clicked prompt alert button at (647, 438) on #promtButton
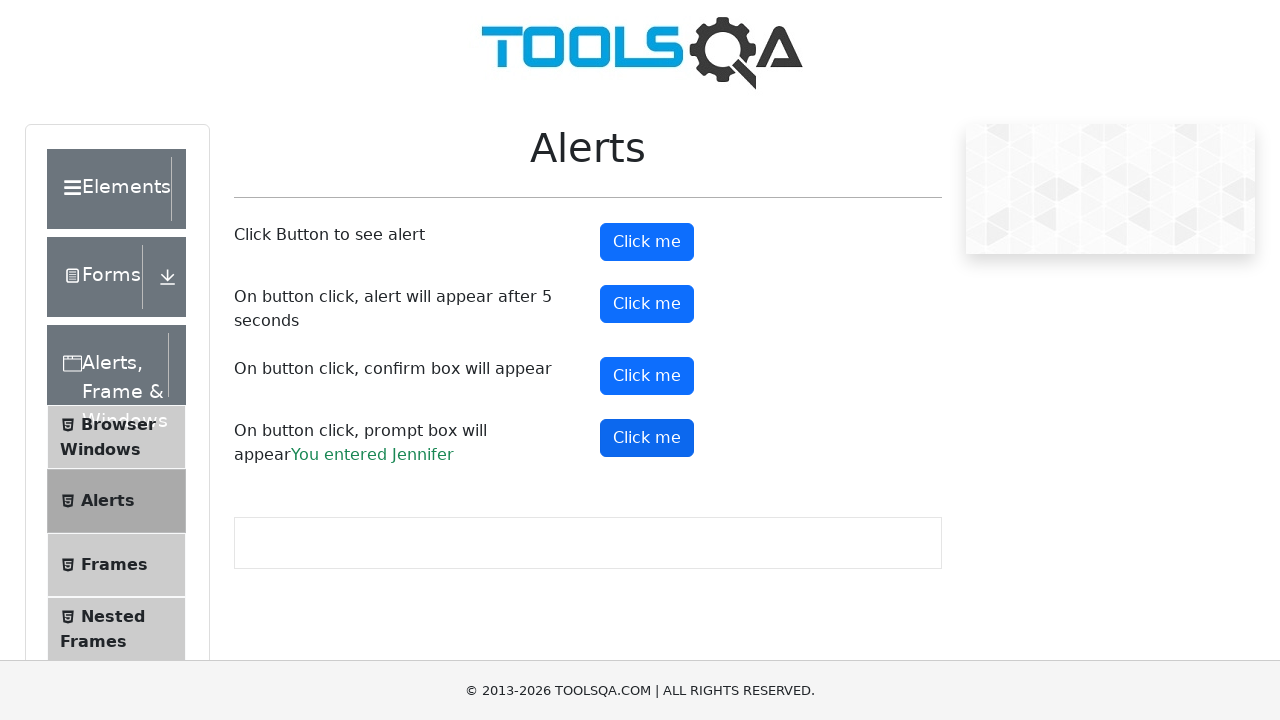

Prompt result text appeared confirming input was accepted
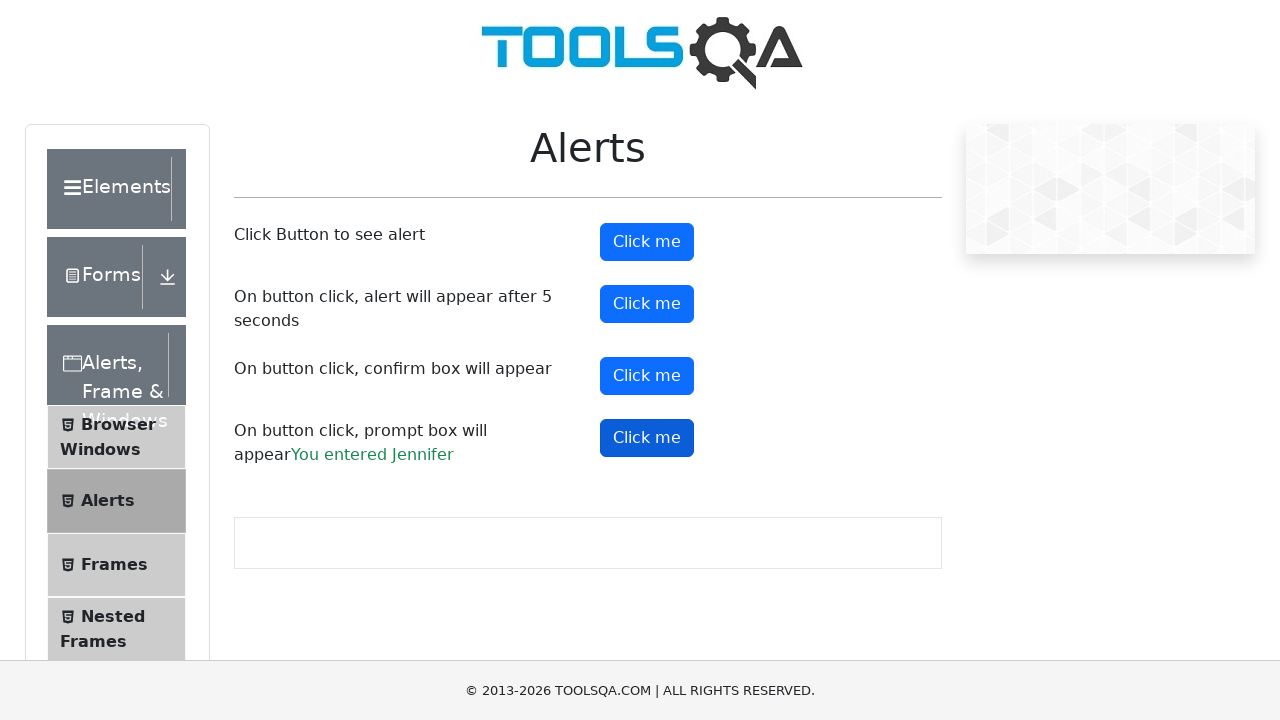

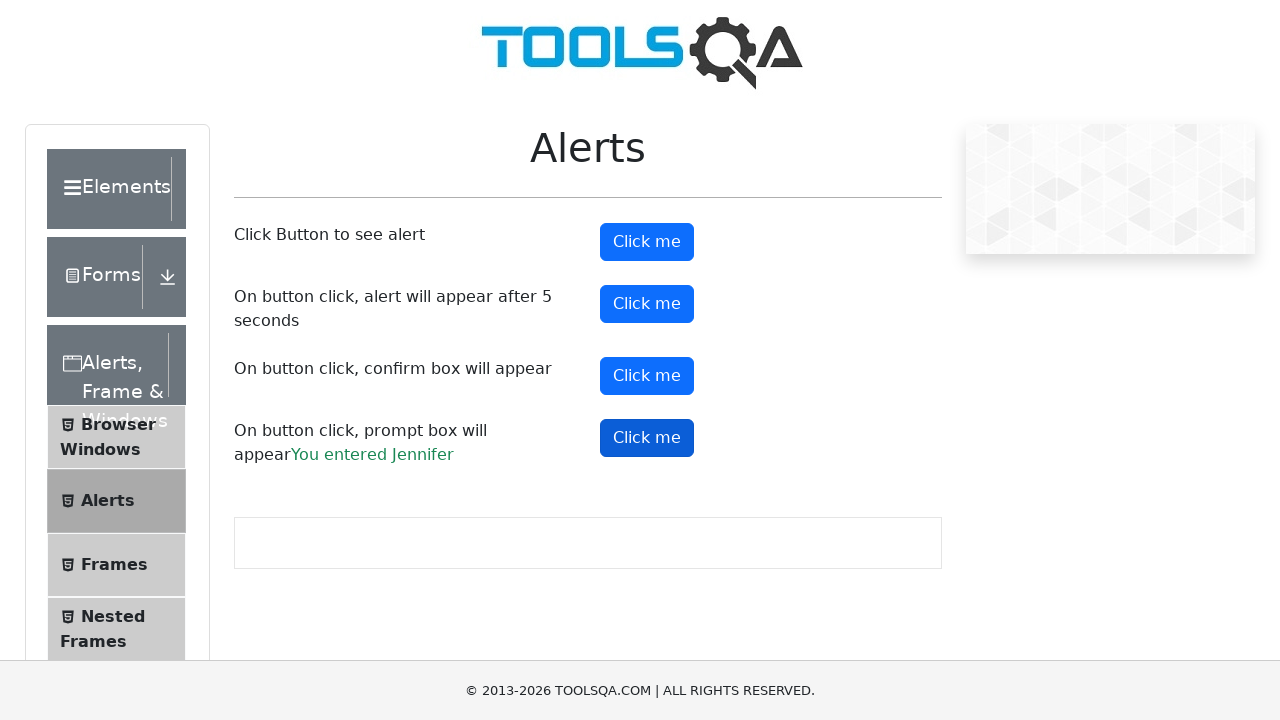